Tests web table sorting and data extraction from the second table on the page

Starting URL: https://the-internet.herokuapp.com/tables

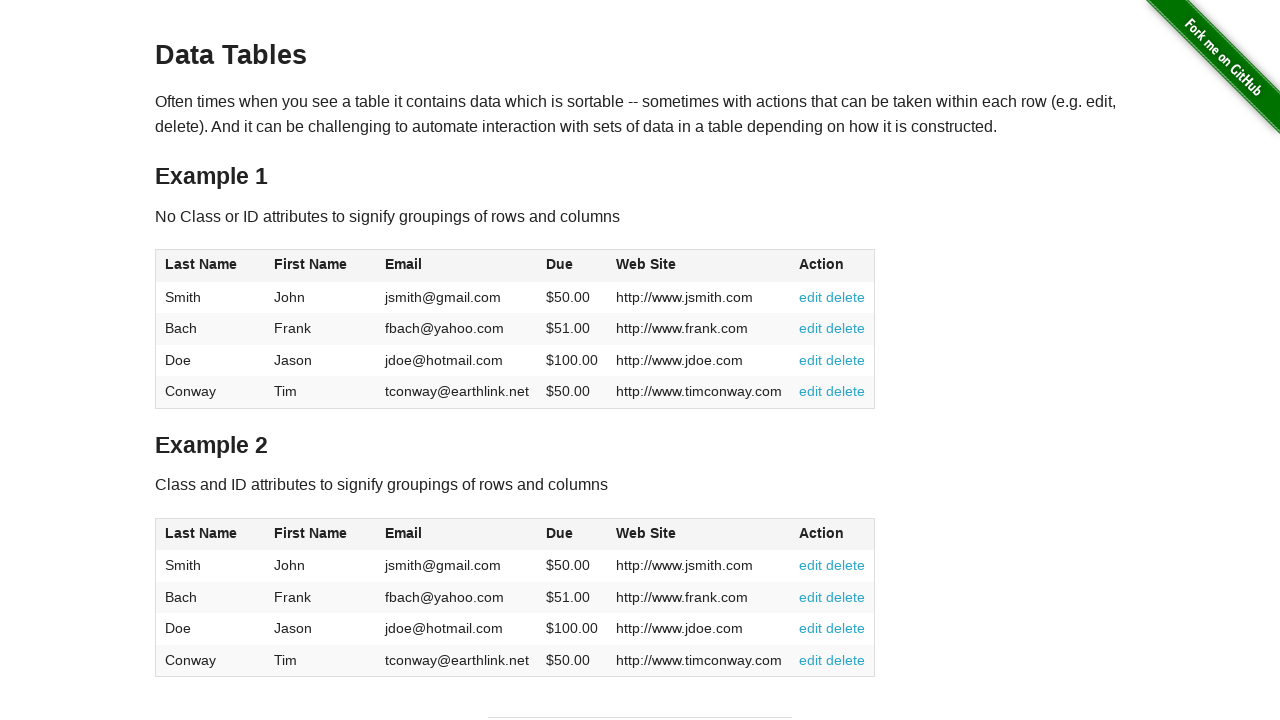

Located the second table on the page
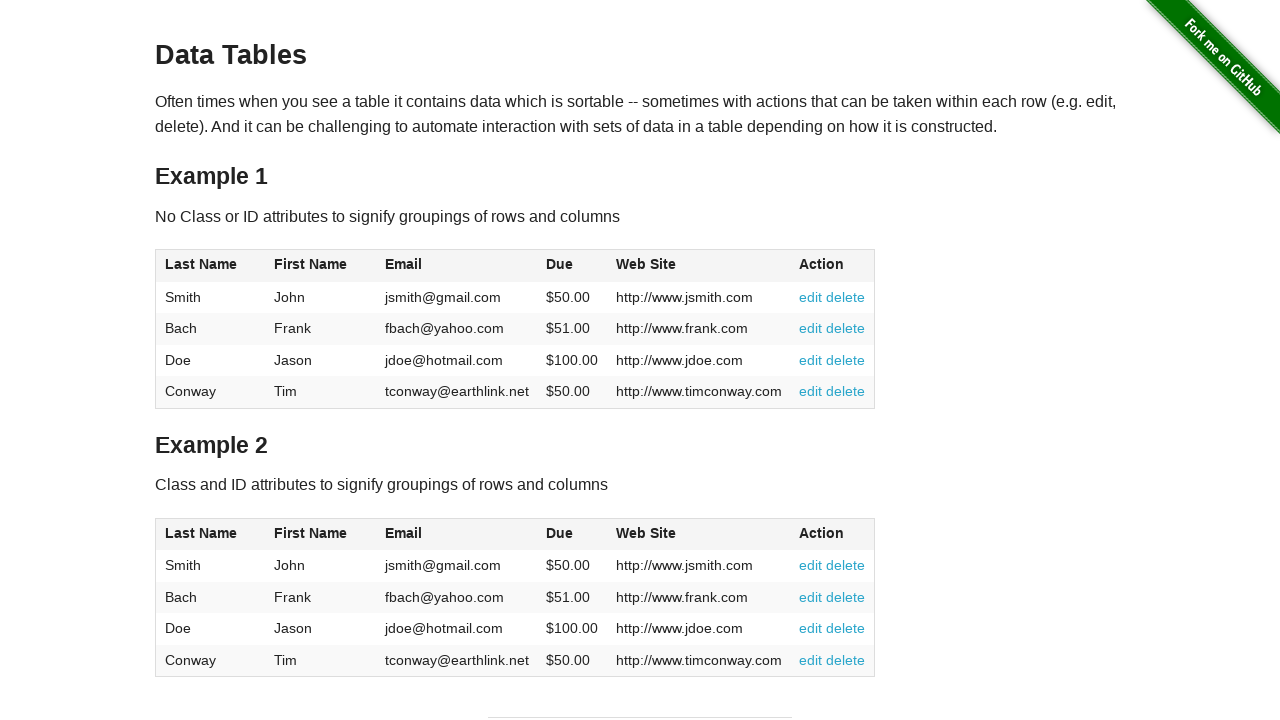

Located the second column header in the table
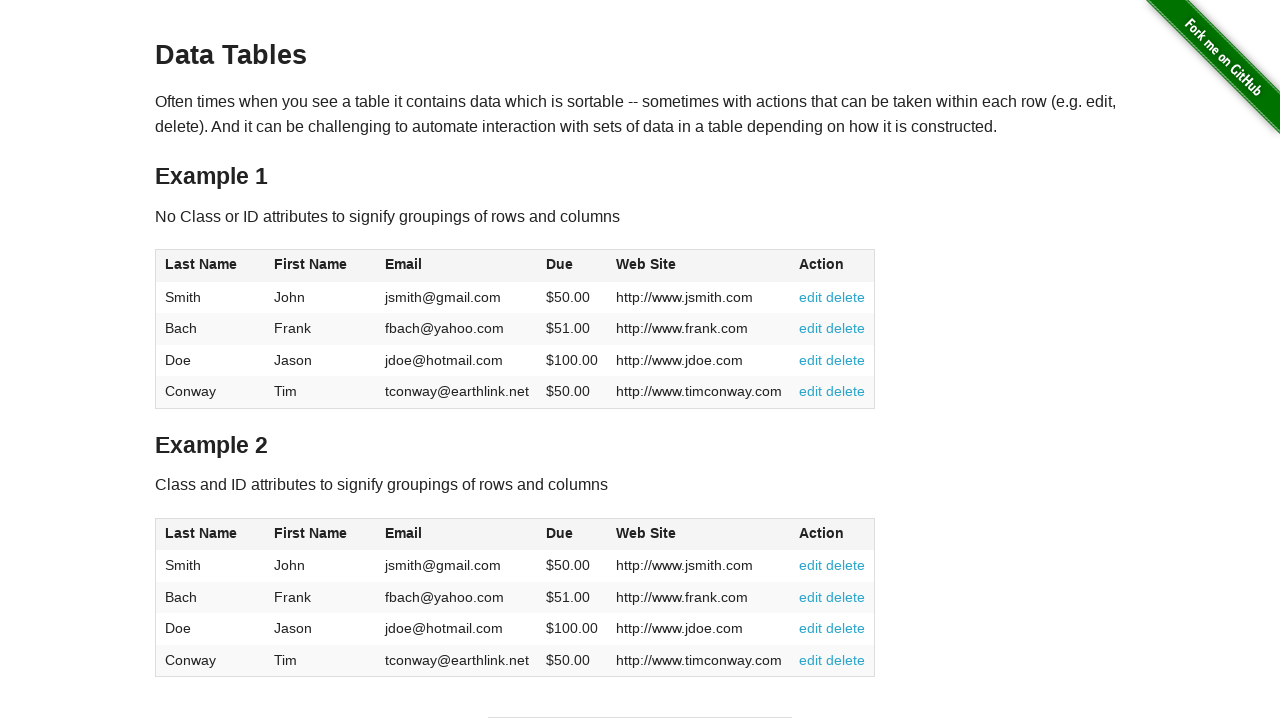

Clicked the second column header to sort the table at (321, 534) on table >> nth=1 >> thead th >> nth=1
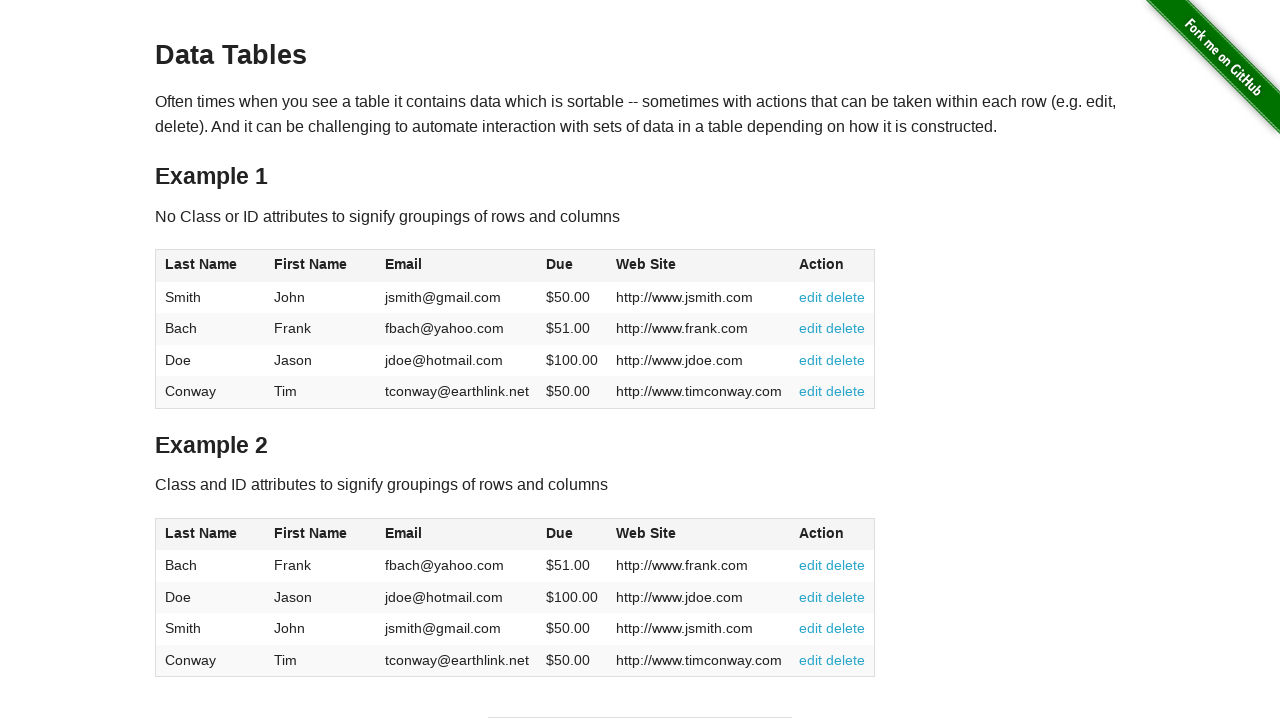

Waited for table sorting to complete
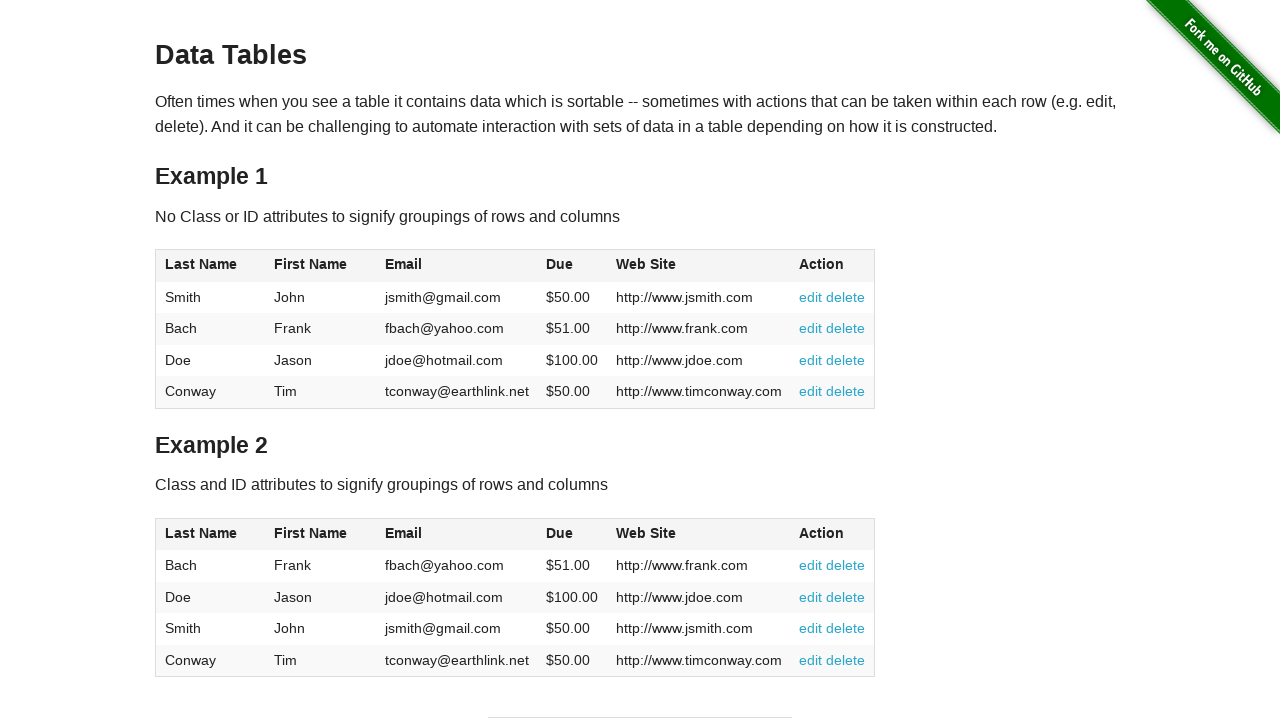

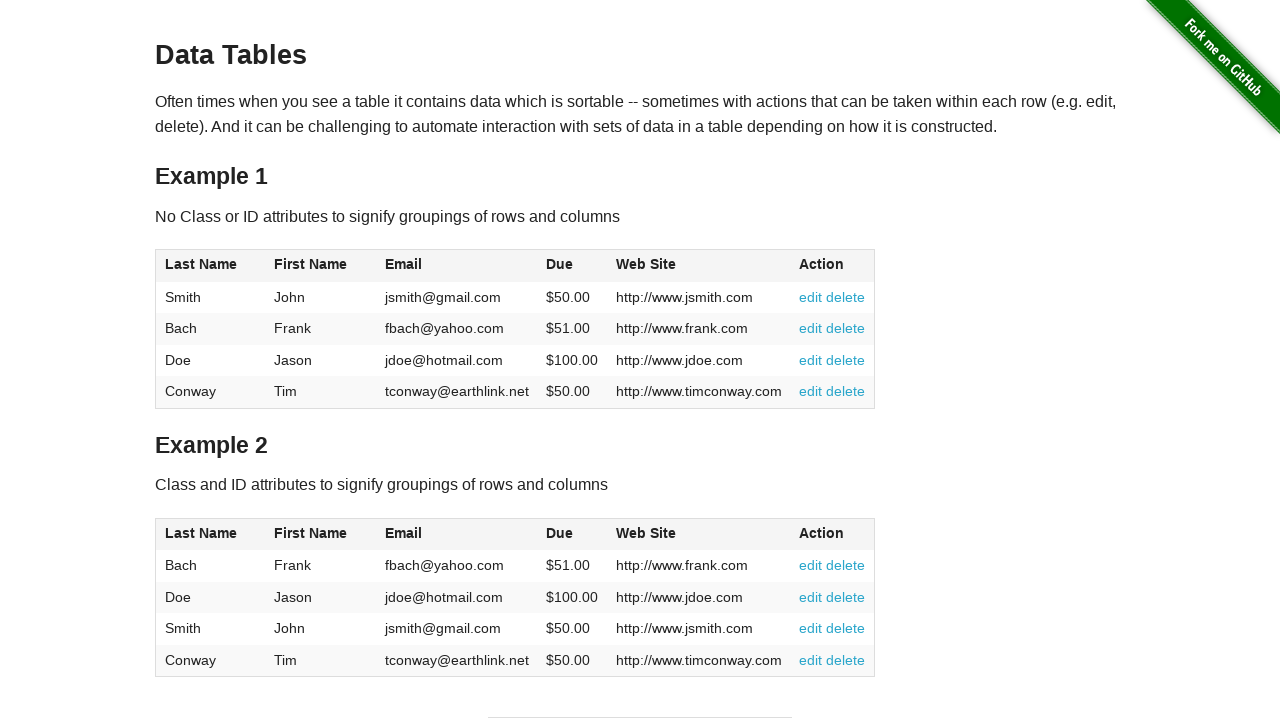